Navigates to Flipkart homepage and verifies the page loads by checking the title is present

Starting URL: https://www.flipkart.com/

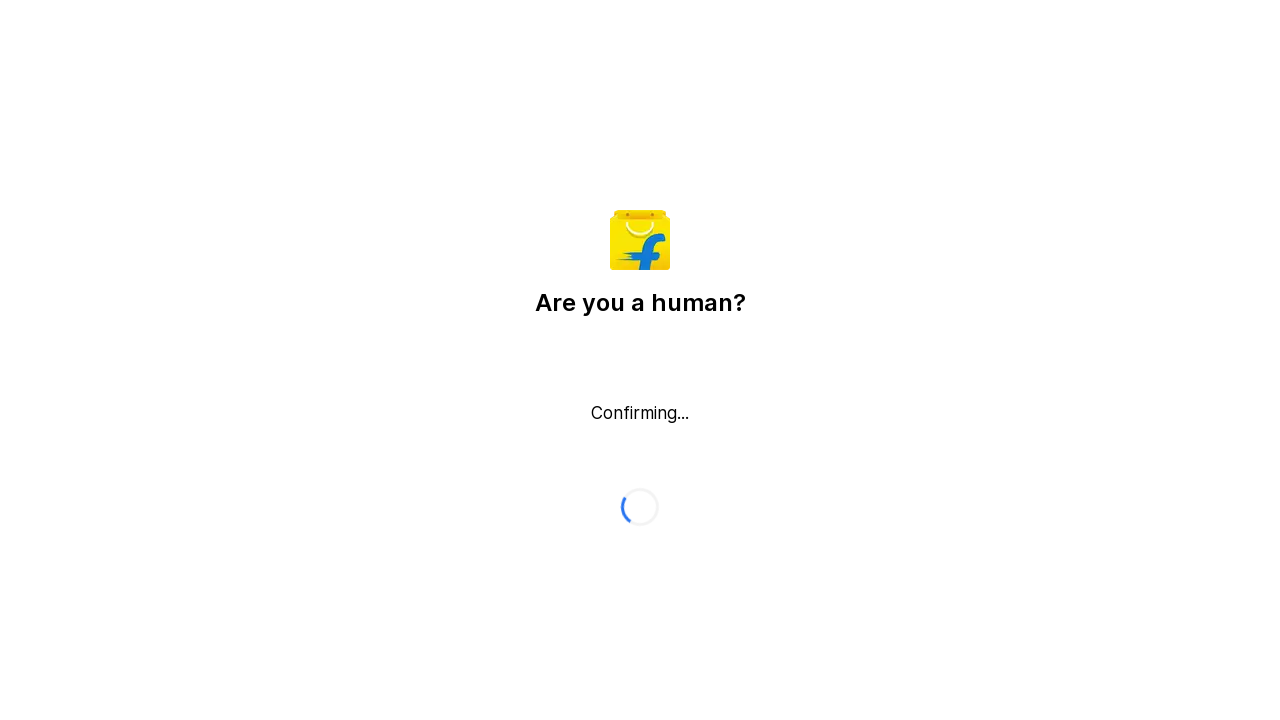

Waited for page to reach domcontentloaded state
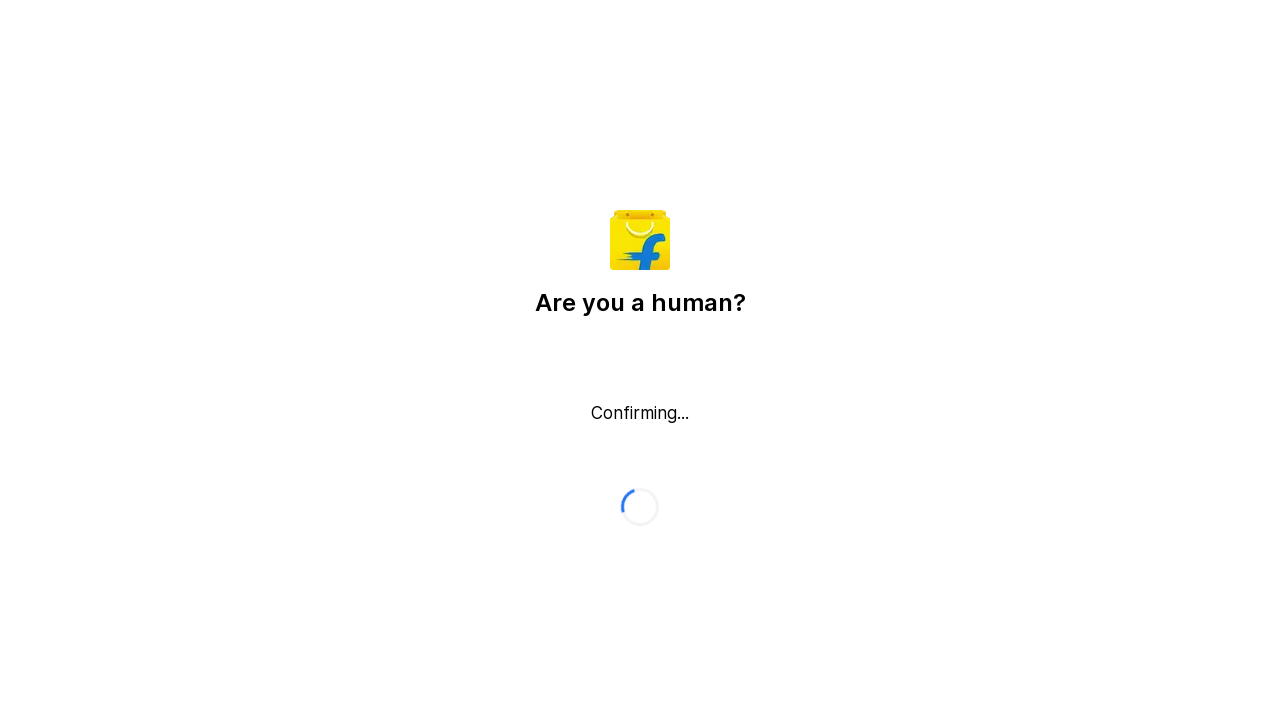

Verified page title is present
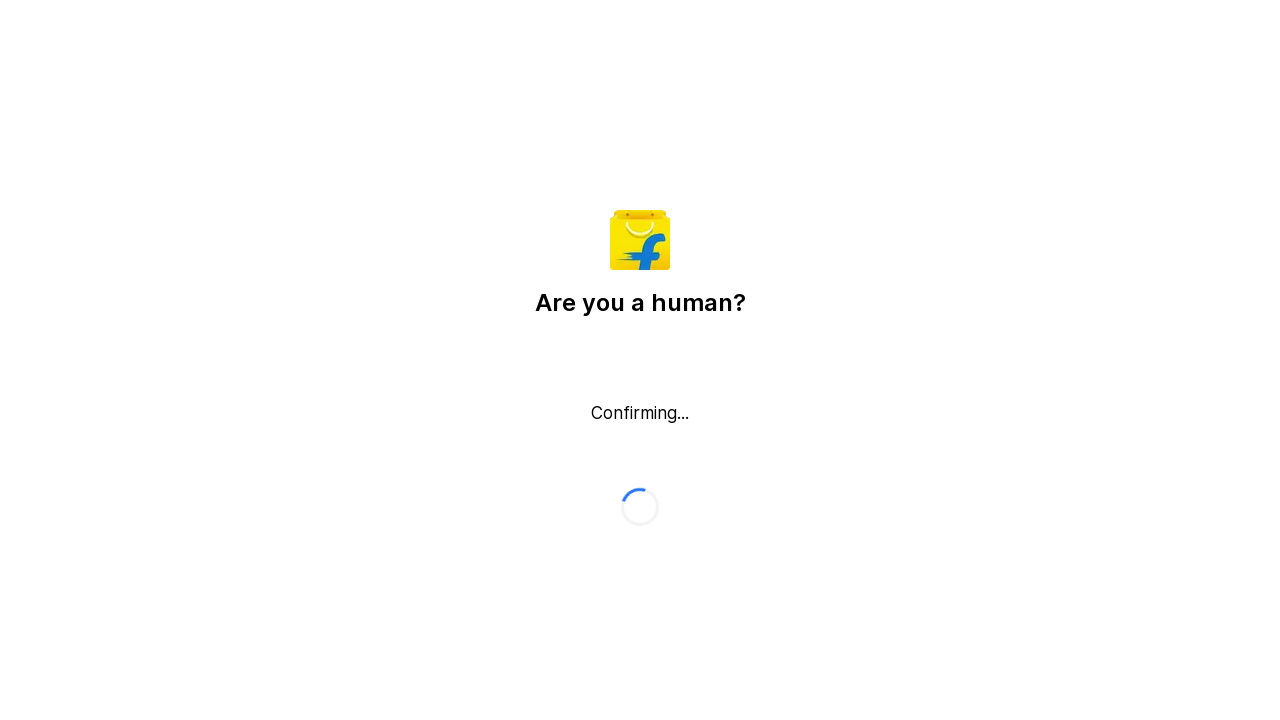

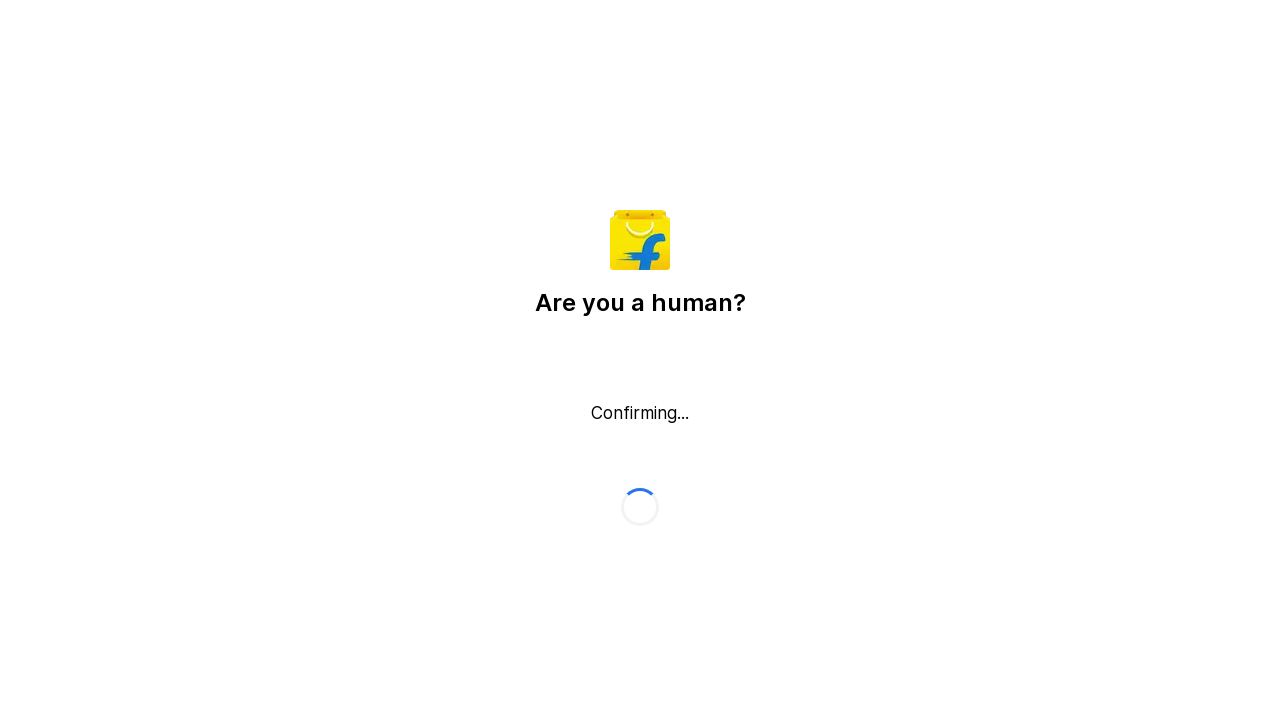